Tests navigation to Status Codes page and clicking on status code 500 link to view its details.

Starting URL: https://the-internet.herokuapp.com/

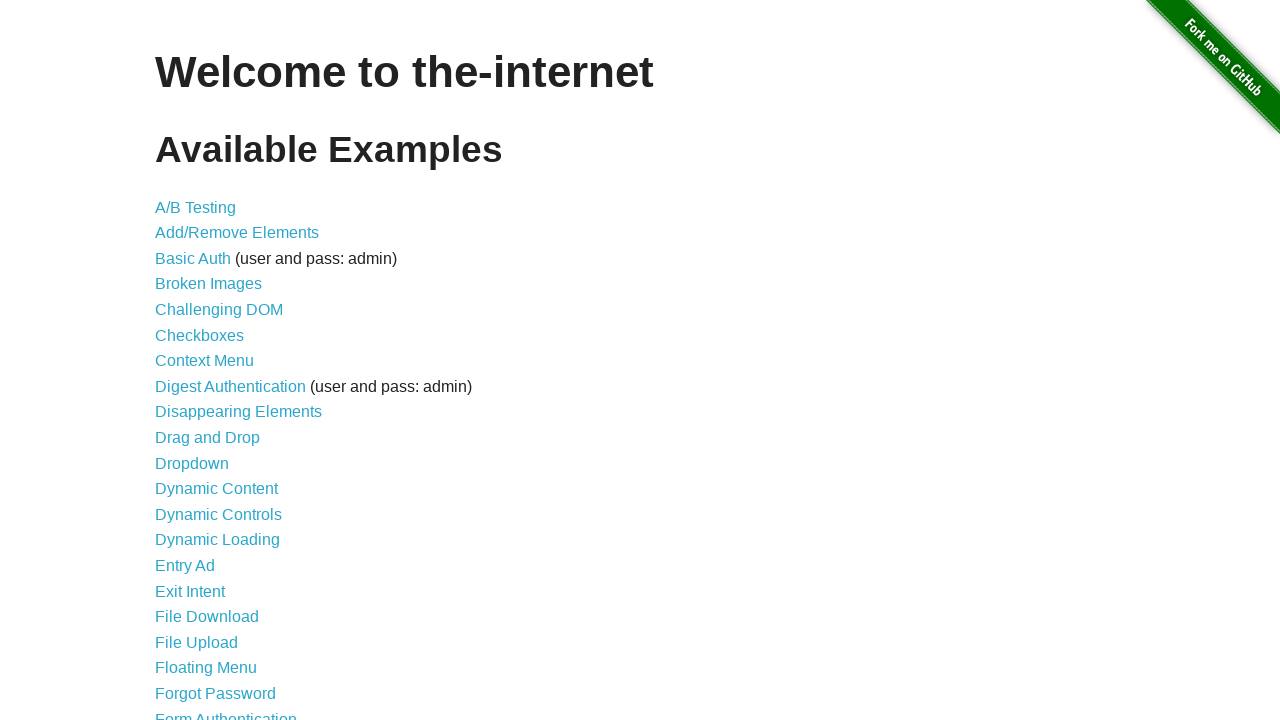

Clicked on Status Codes link at (203, 600) on xpath=//a[@href='/status_codes']
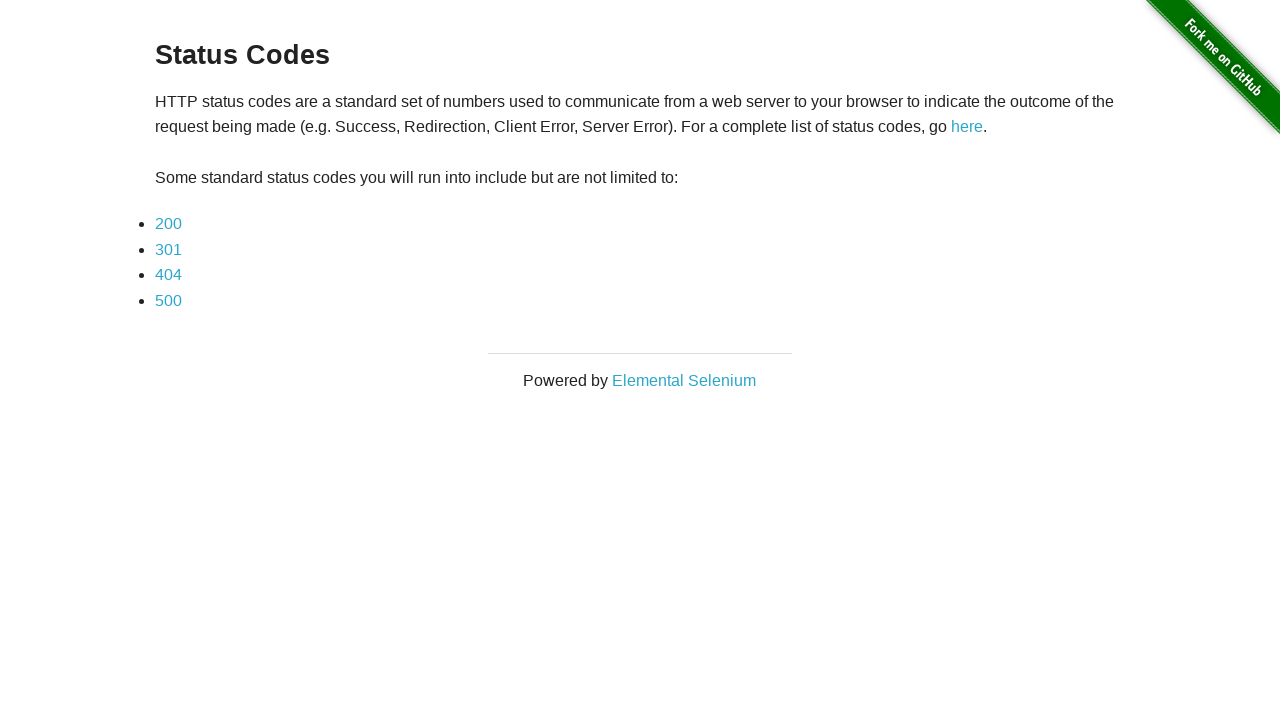

Clicked on status code 500 link at (168, 300) on xpath=//a[contains(text(), '500')]
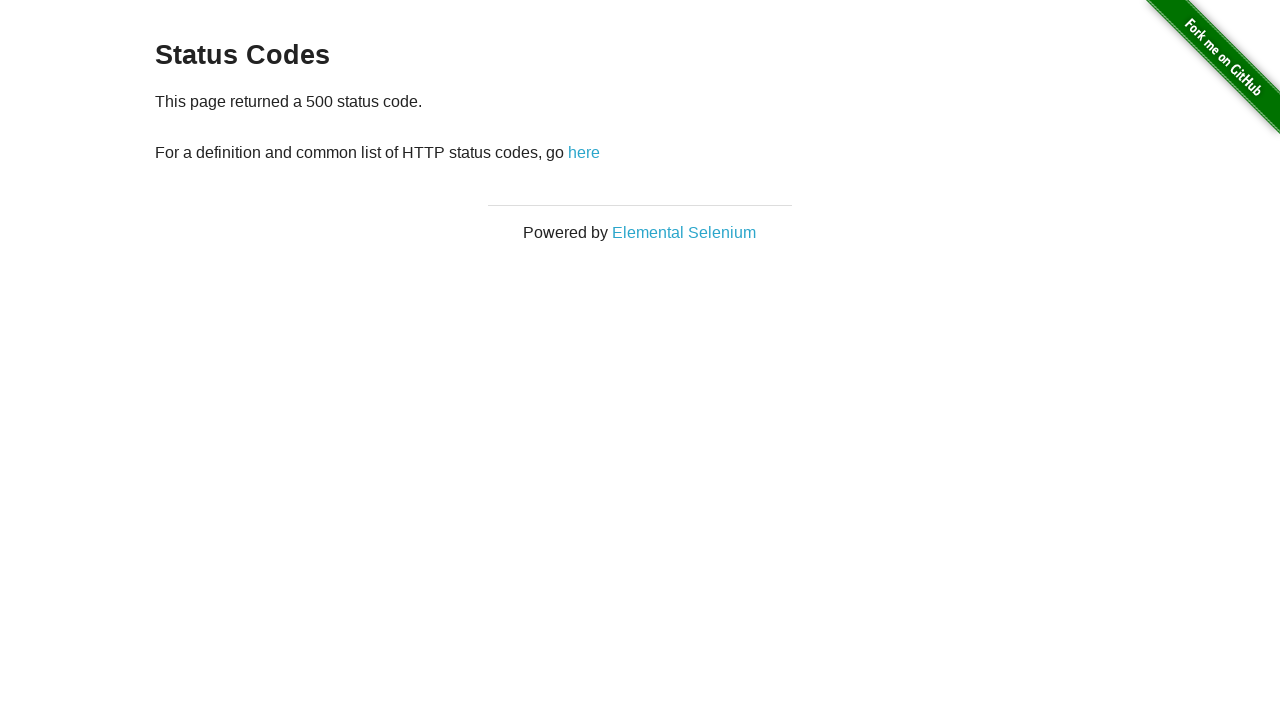

Status code 500 details page loaded
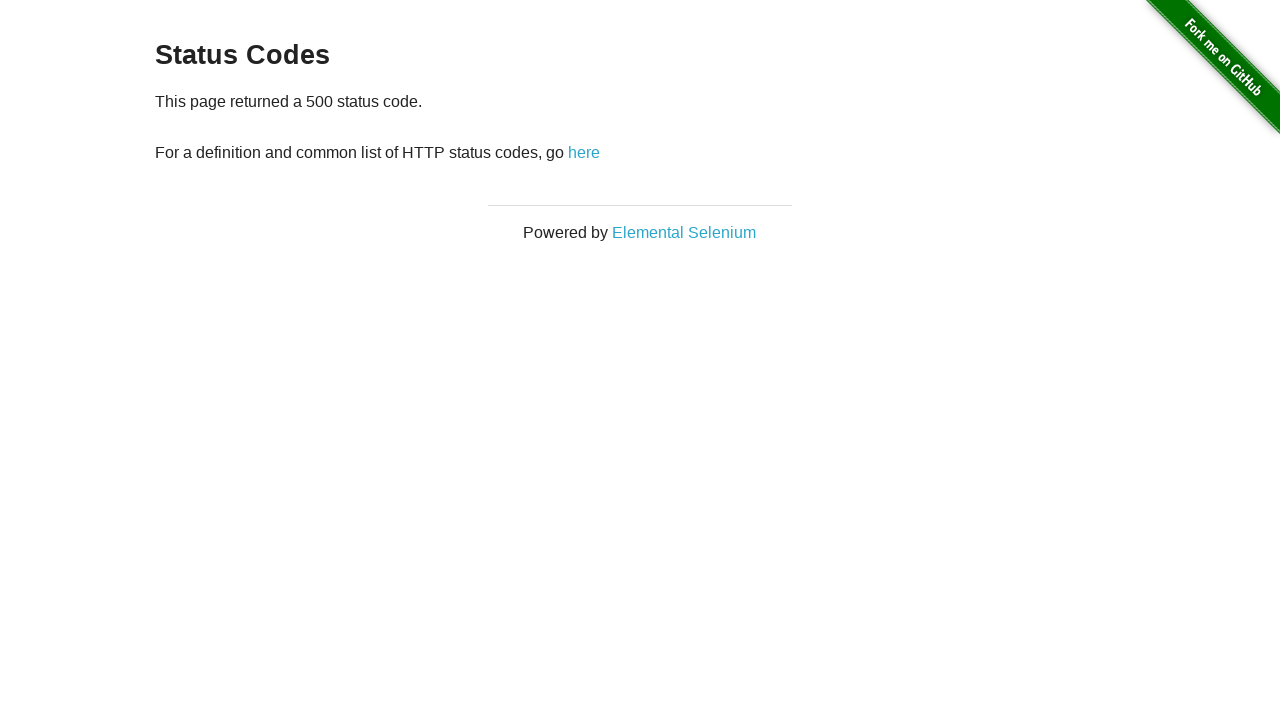

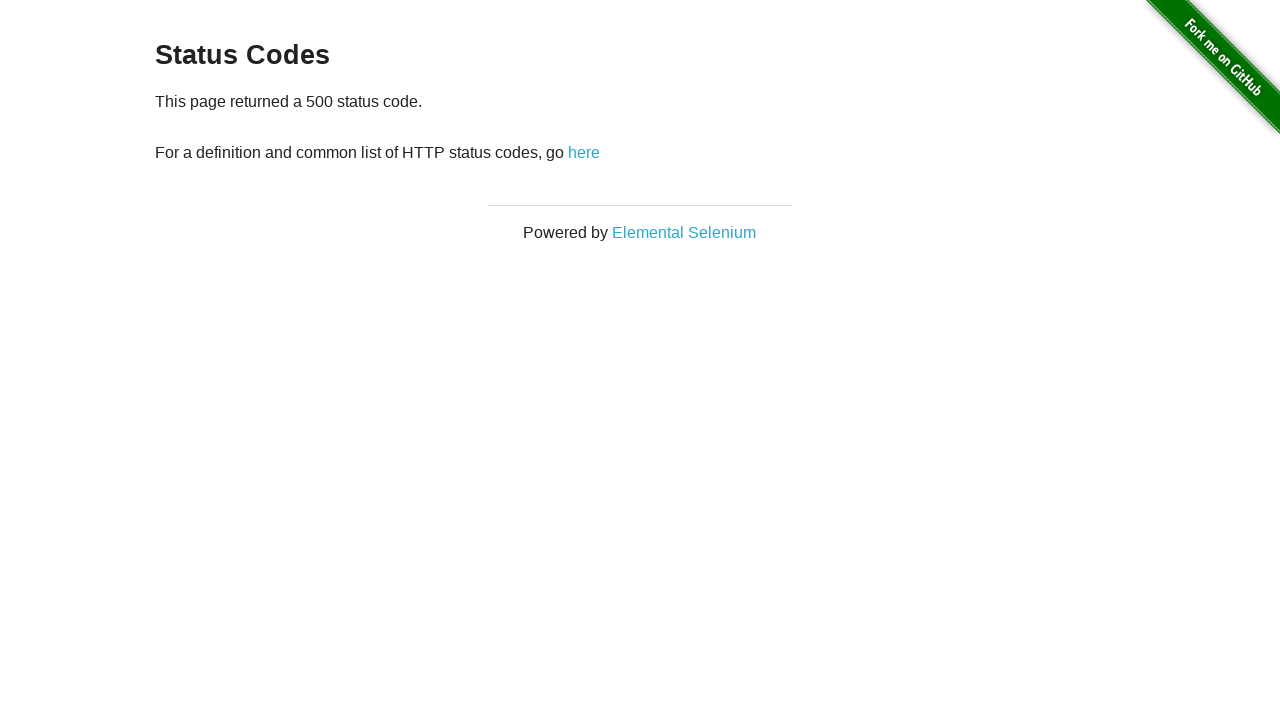